Basic browser test that navigates to Rahul Shetty Academy website and verifies the page loads by checking the title and URL

Starting URL: https://rahulshettyacademy.com/

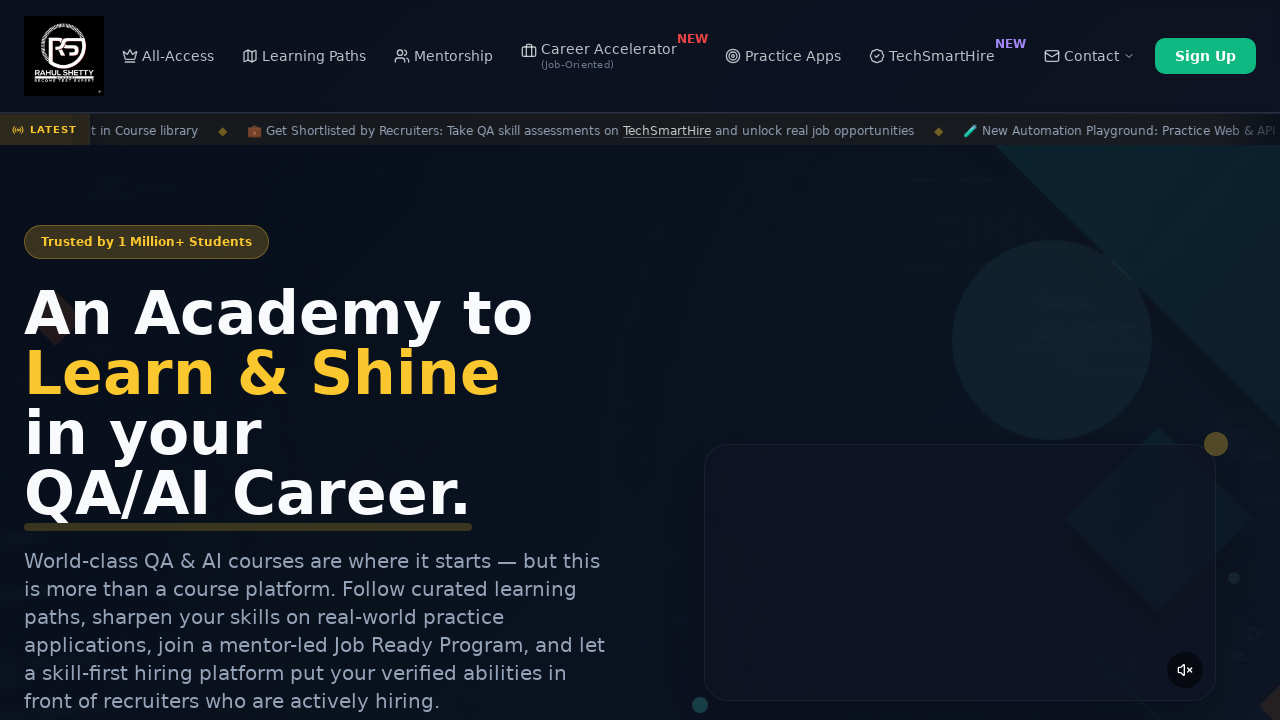

Waited for page to load completely (DOM content loaded)
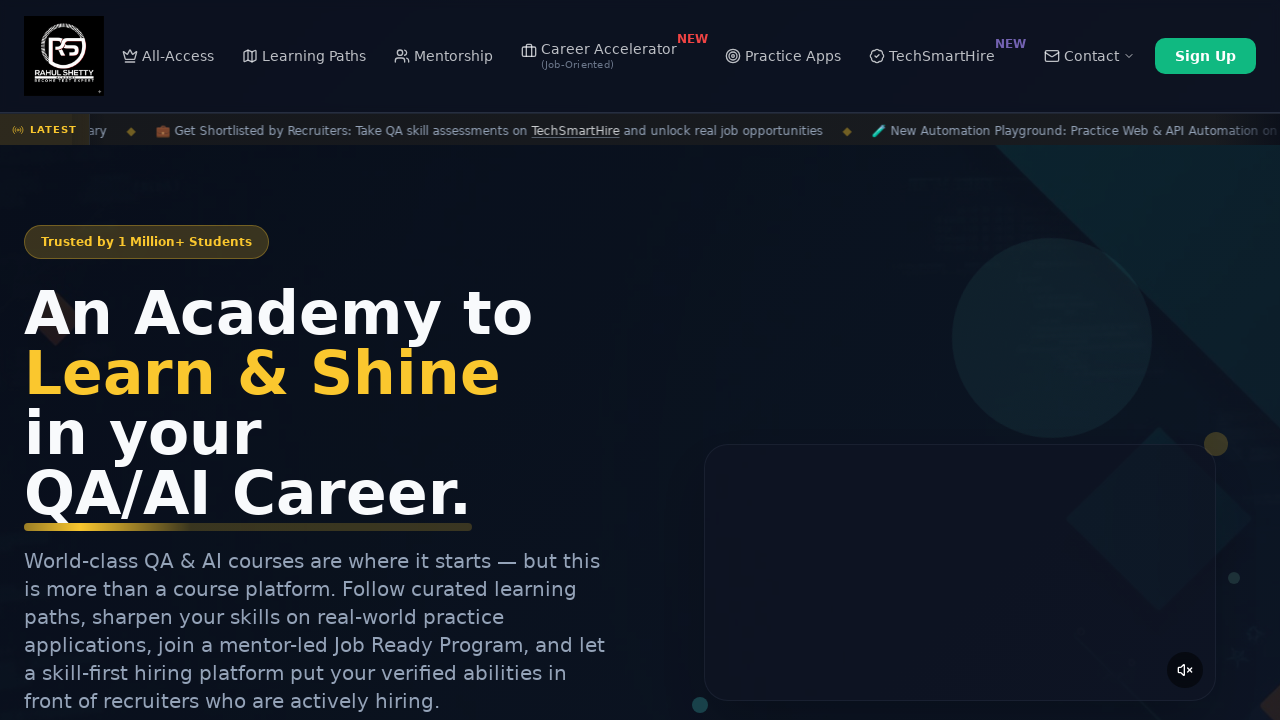

Retrieved page title: Rahul Shetty Academy | QA Automation, Playwright, AI Testing & Online Training
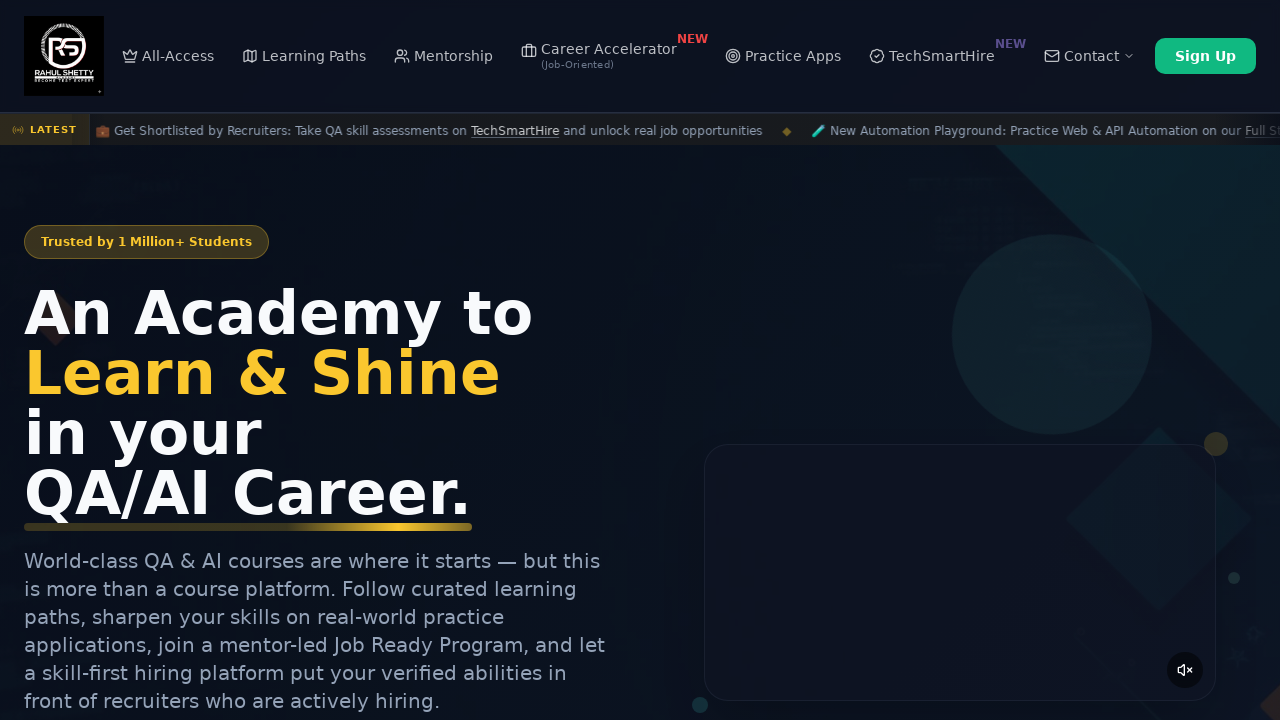

Retrieved current URL: https://rahulshettyacademy.com/
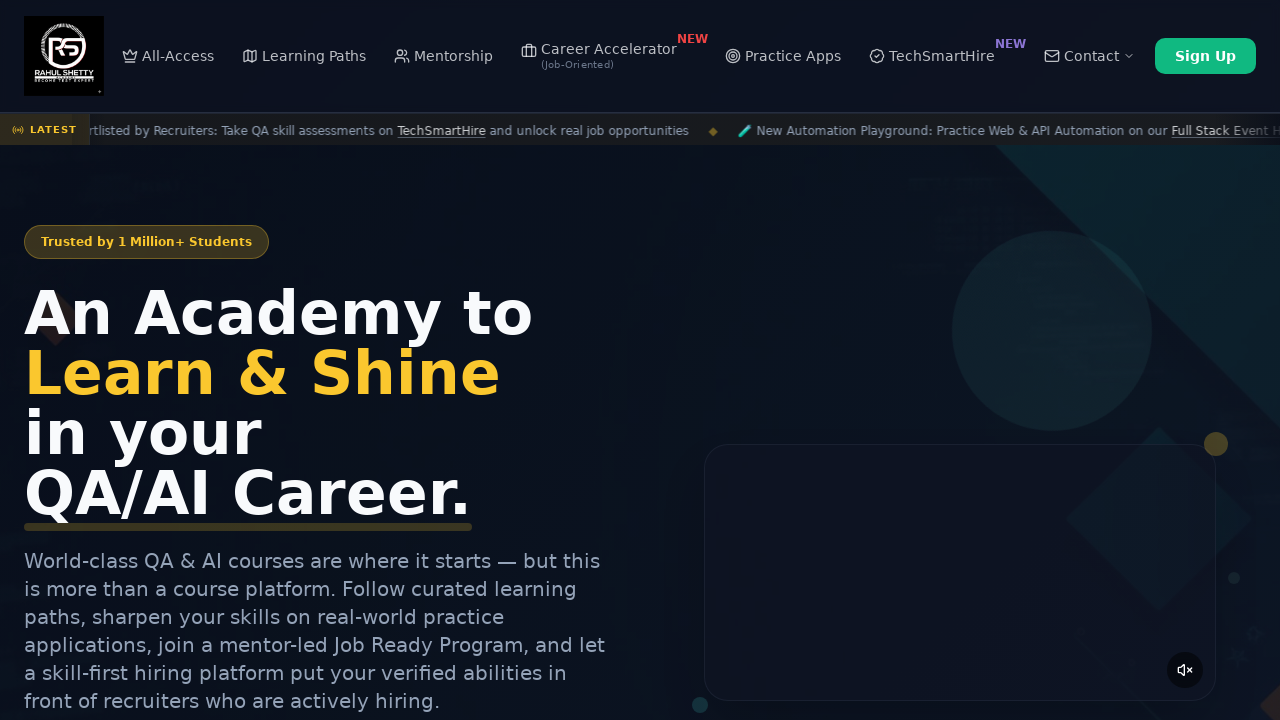

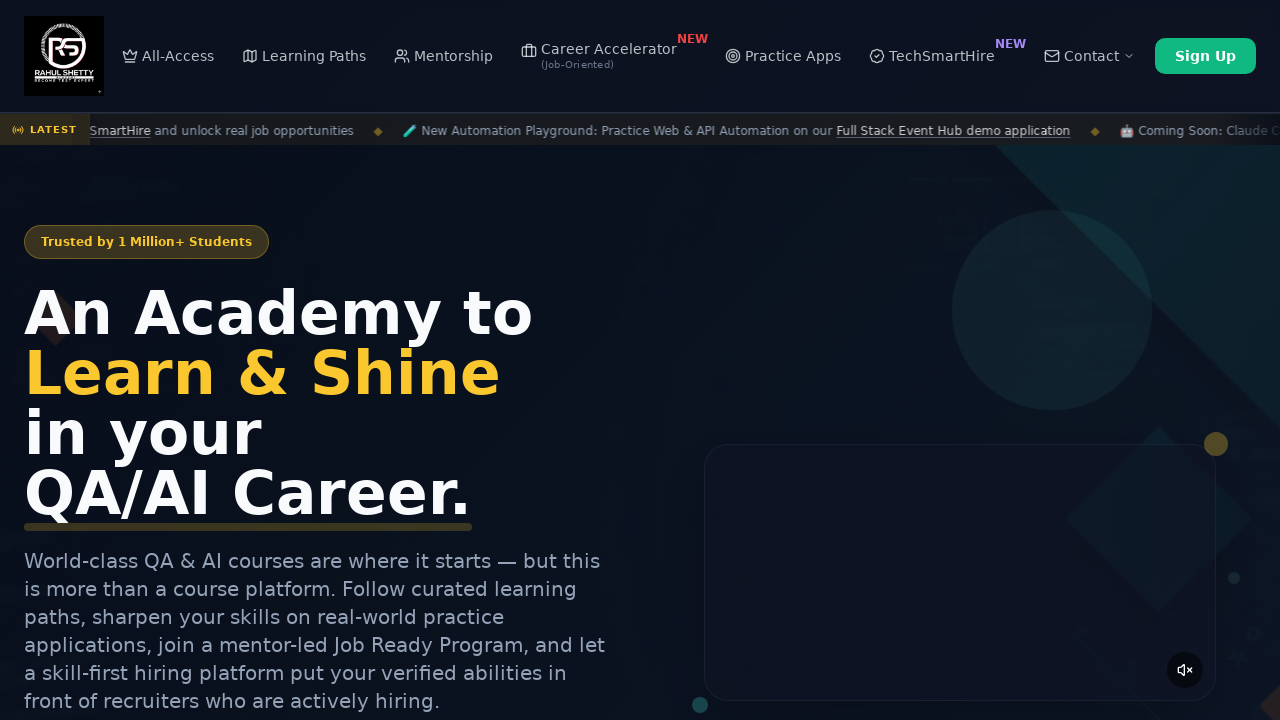